Tests the automation practice page by clicking on the name input field and entering text "Hello" into it.

Starting URL: https://www.rahulshettyacademy.com/AutomationPractice/

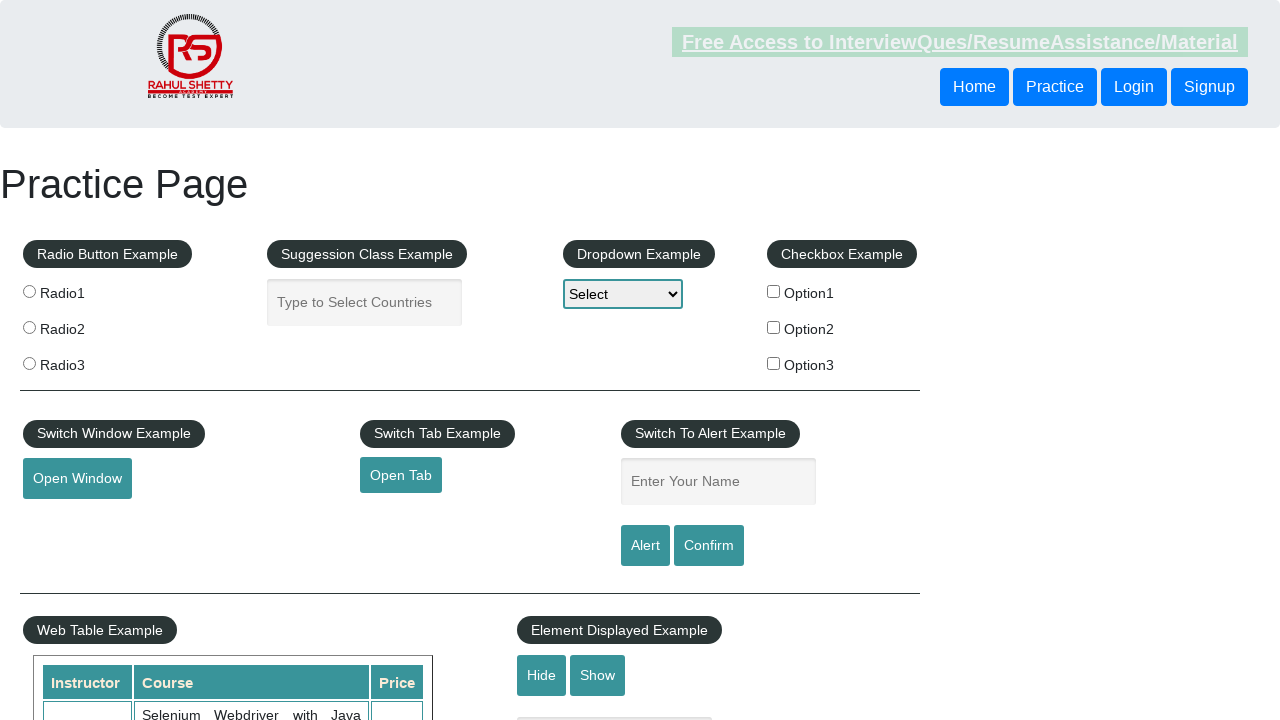

Clicked on the name input field at (718, 482) on #name
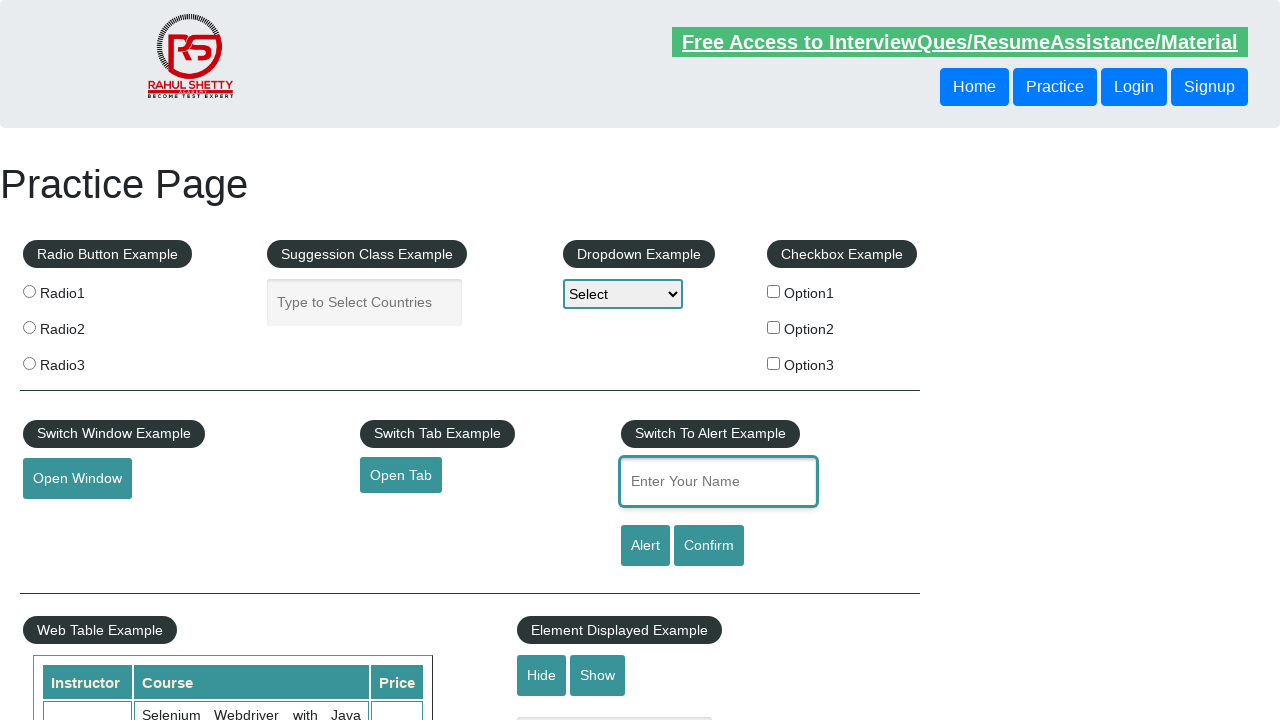

Entered text 'Hello' into the name field on #name
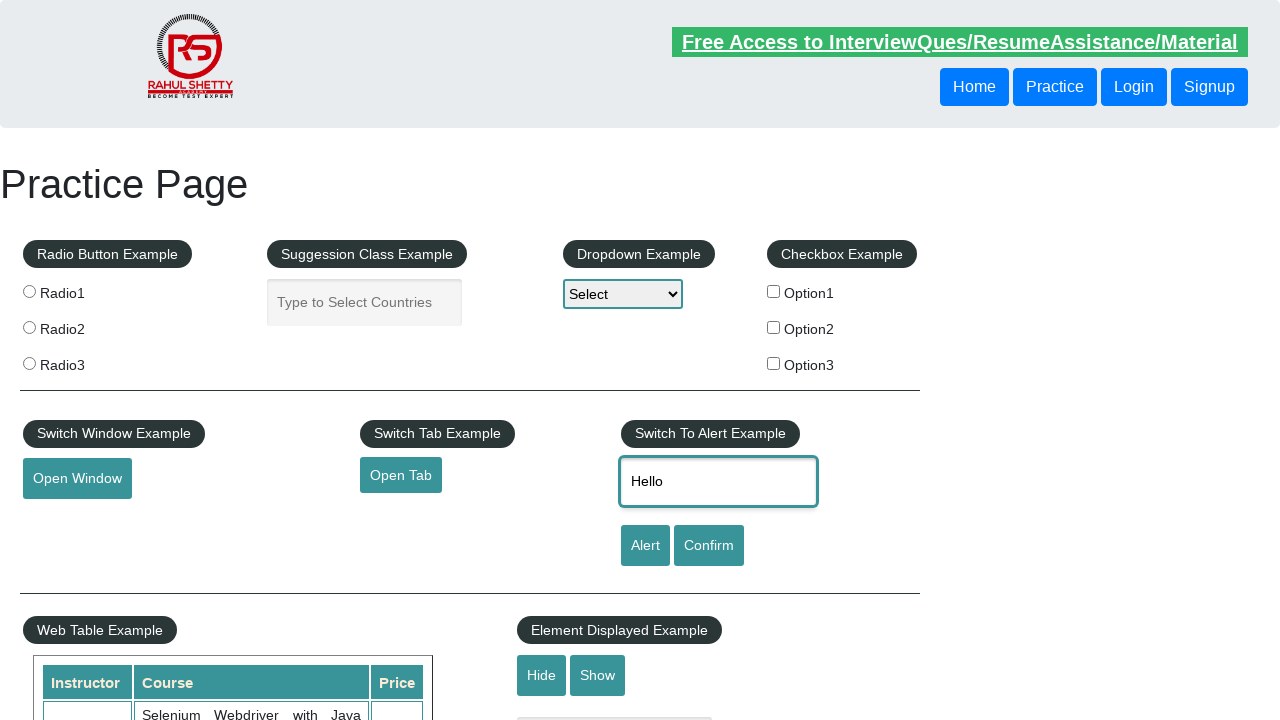

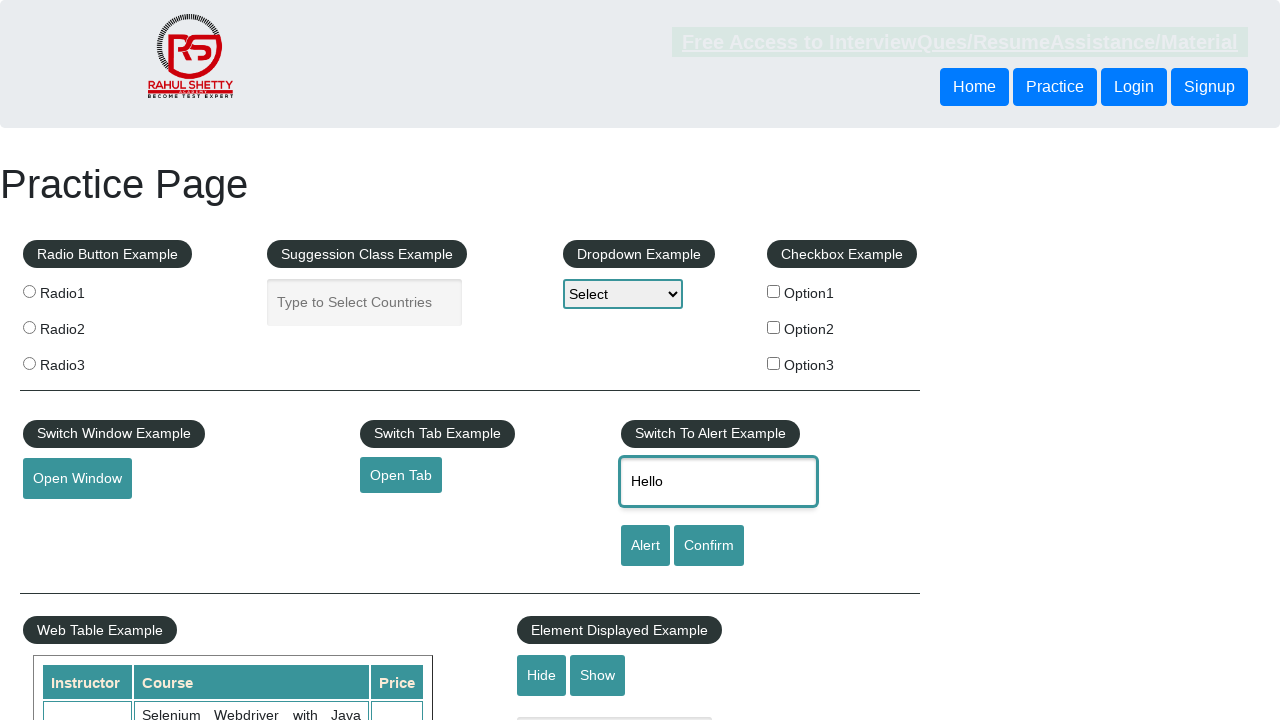